Tests radio button functionality on W3Schools custom checkbox tutorial page by clicking on two different radio button options sequentially.

Starting URL: https://www.w3schools.com/howto/howto_css_custom_checkbox.asp

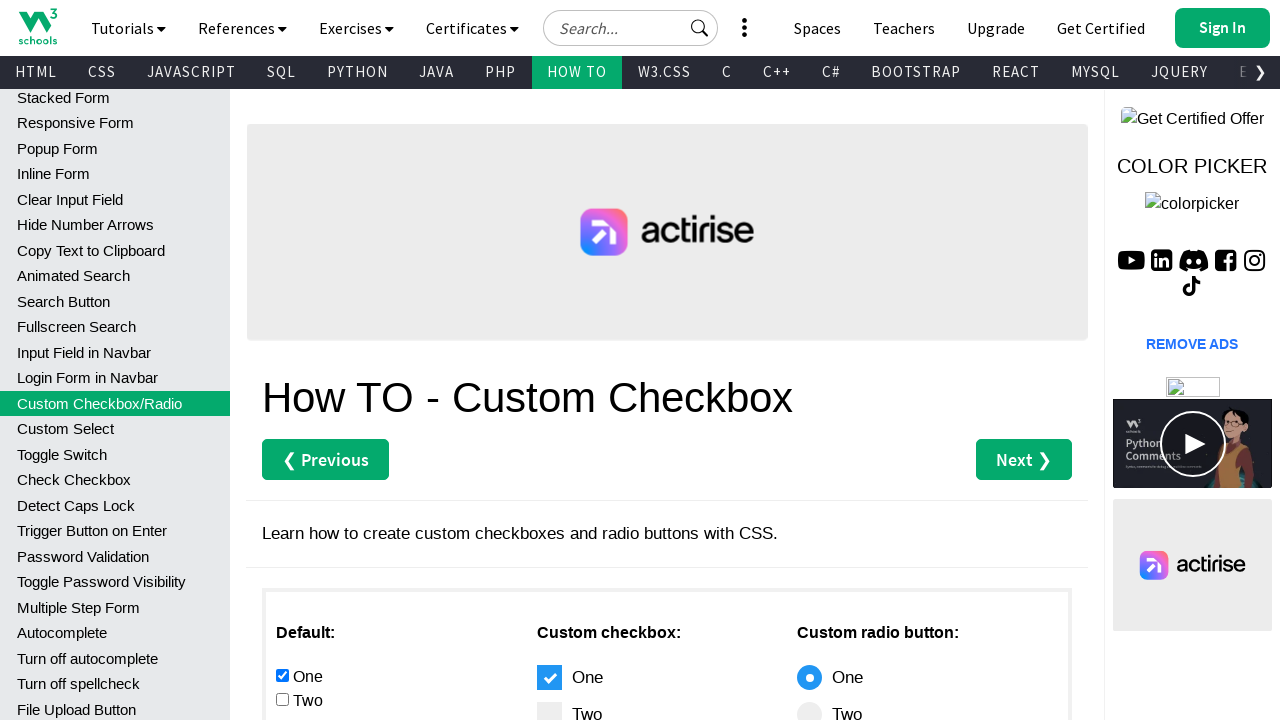

Clicked on the fourth radio button option at (282, 360) on xpath=//*[@id='main']/div[3]/div[1]/input[4]
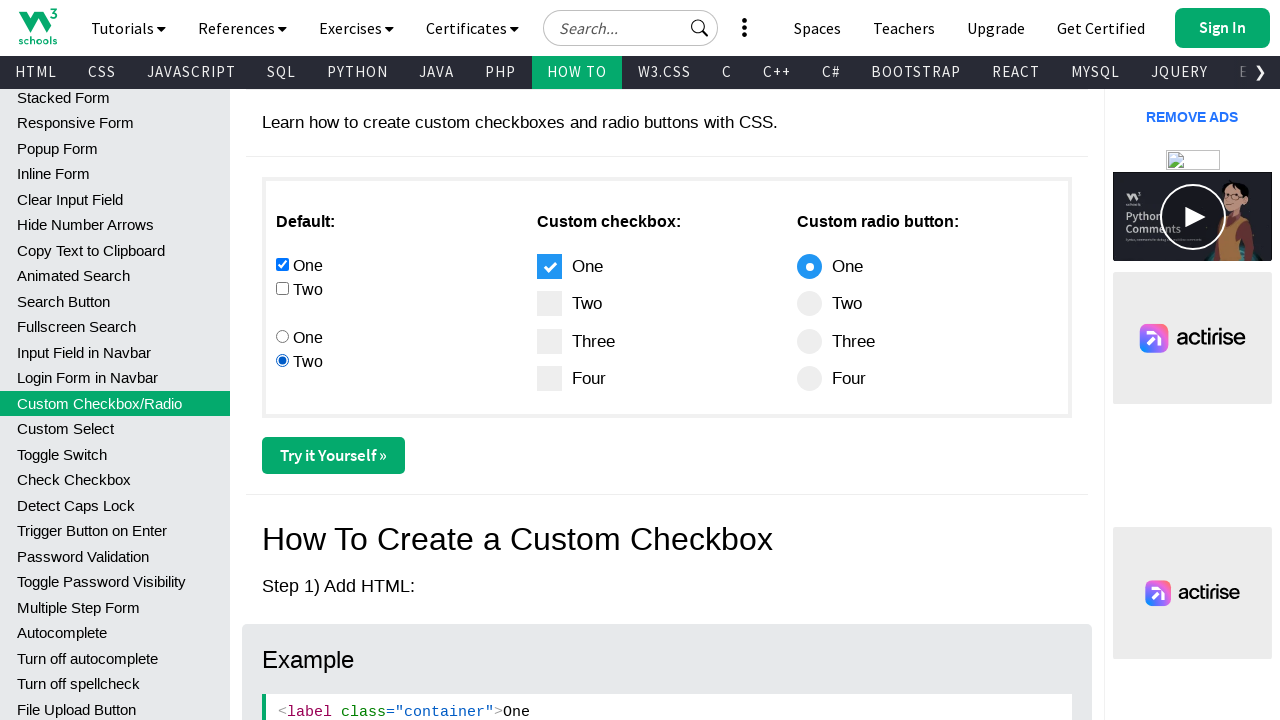

Waited 1 second for visual feedback
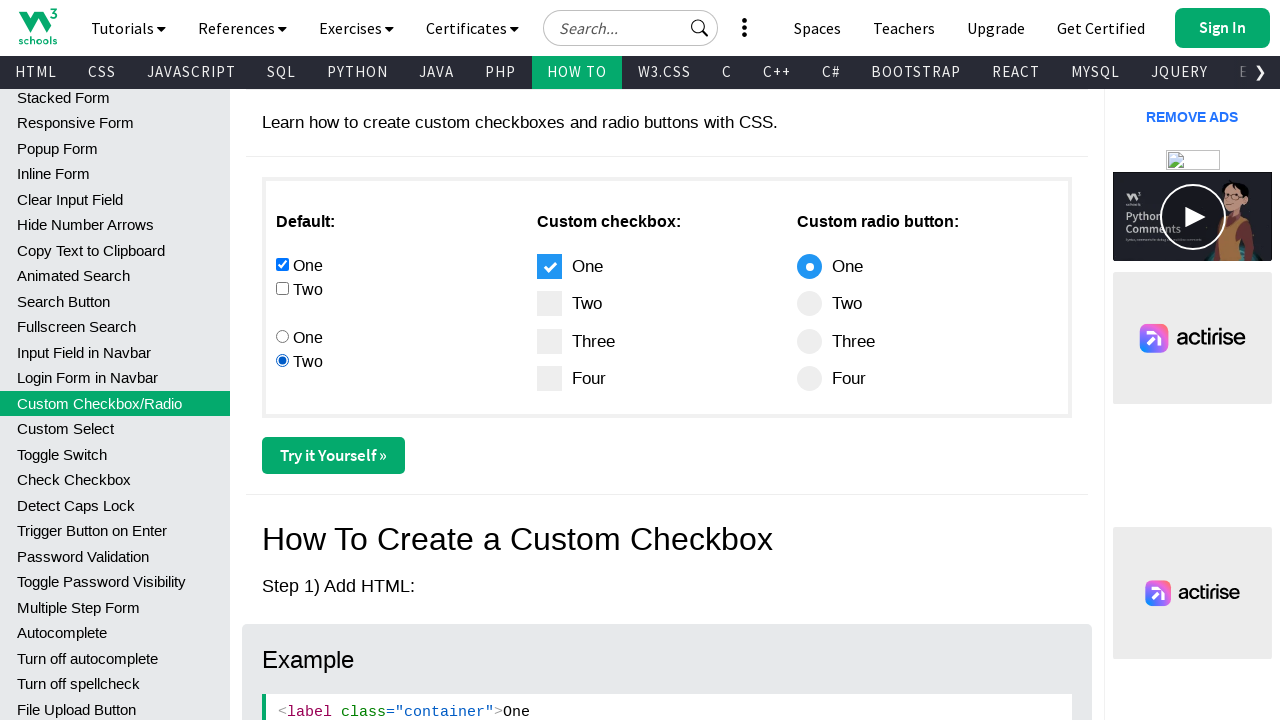

Clicked on the third radio button option at (282, 336) on xpath=//*[@id='main']/div[3]/div[1]/input[3]
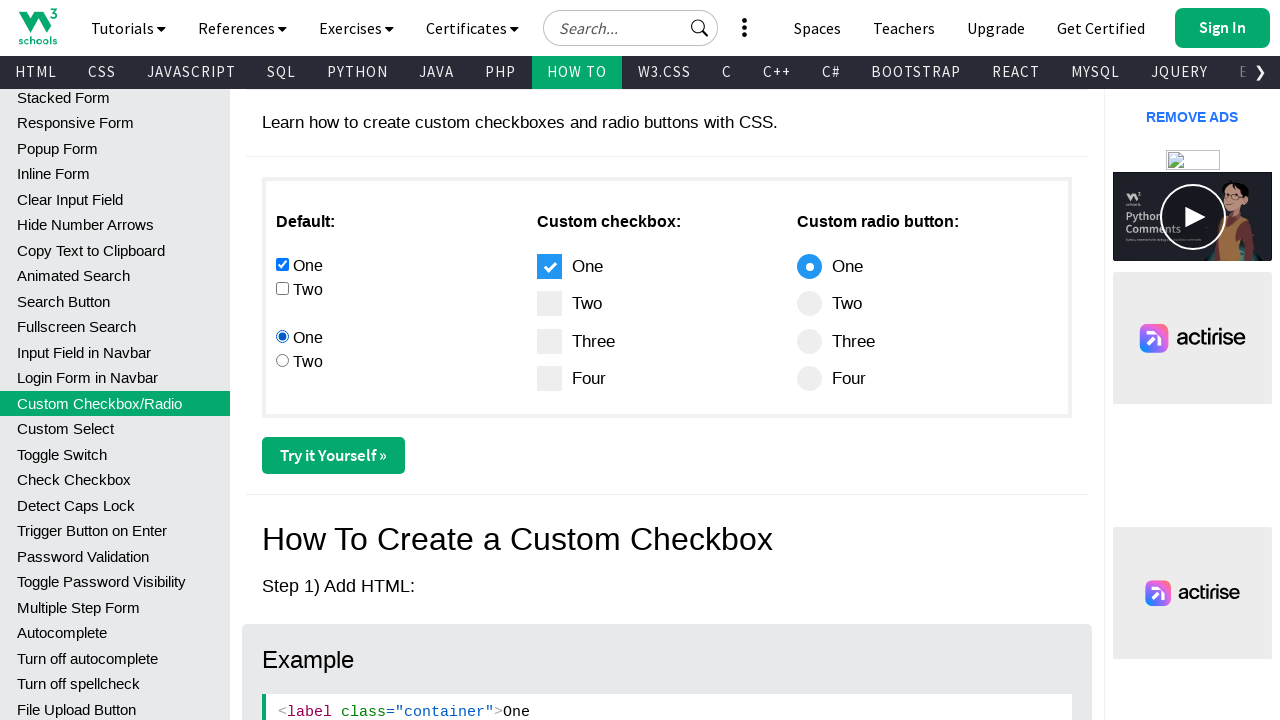

Waited 1 second for the interaction to complete
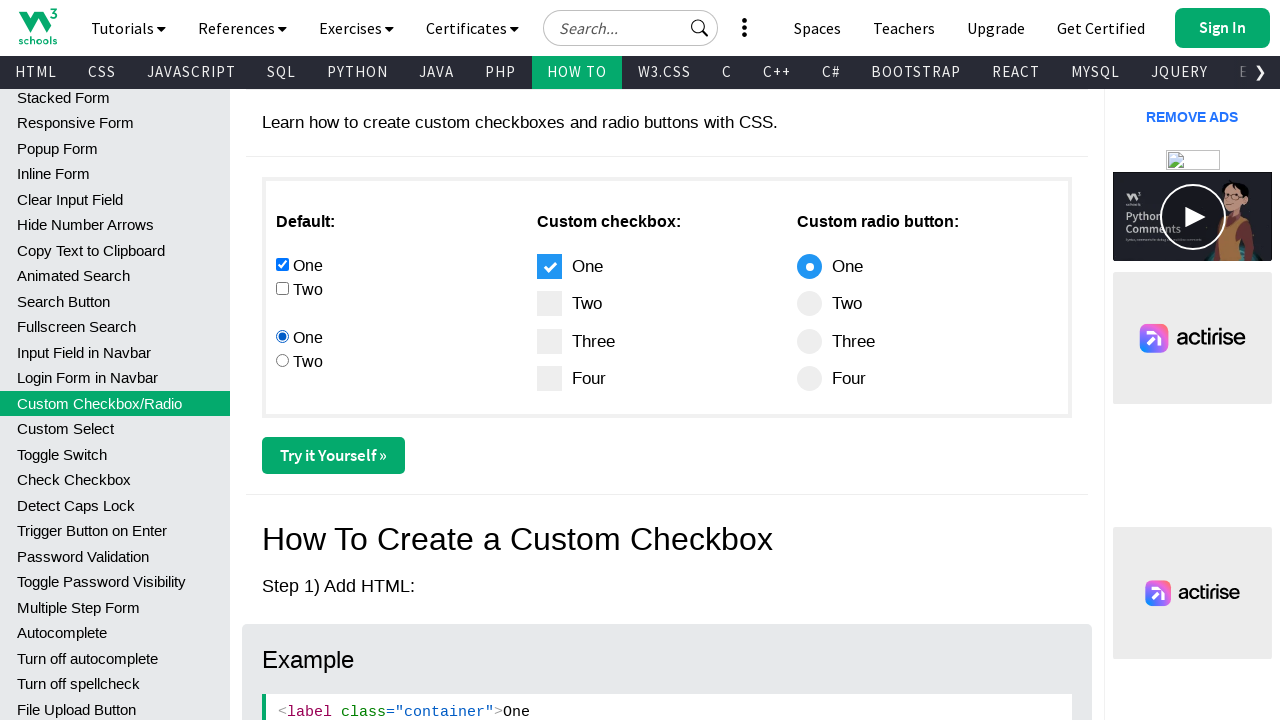

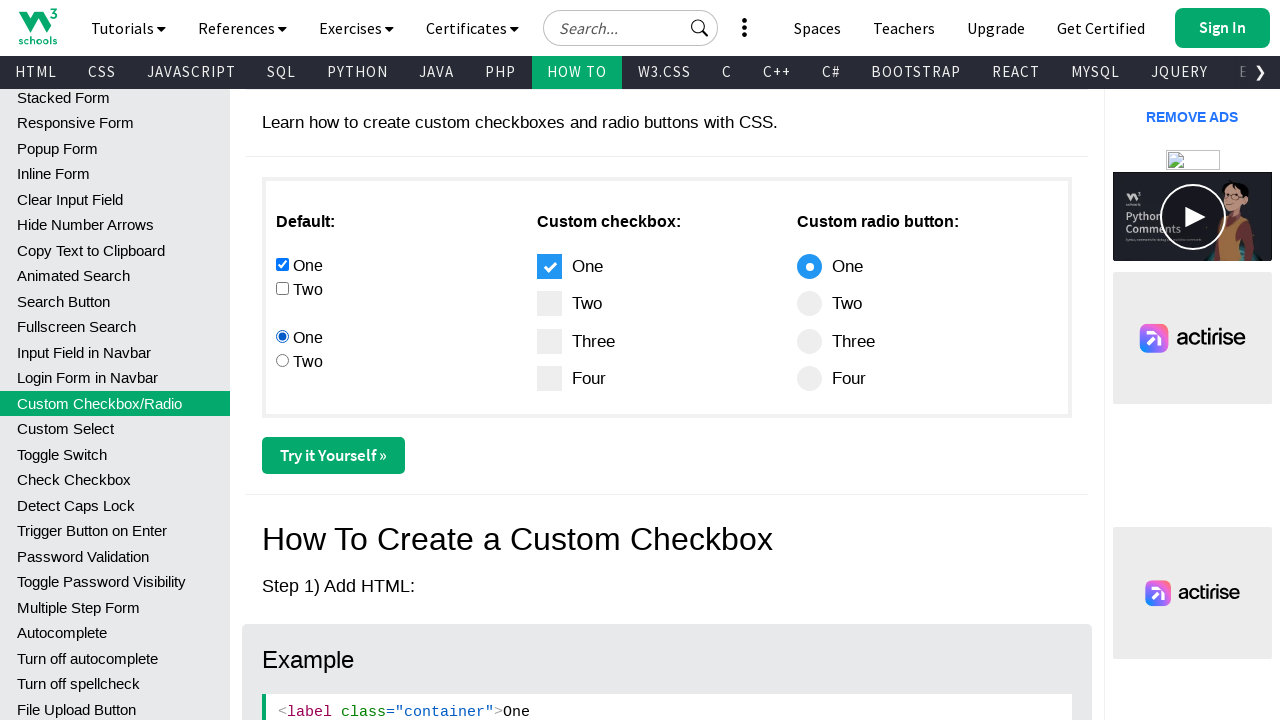